Tests clicking a button that has a dynamically generated ID, verifying the button is visible before clicking

Starting URL: http://uitestingplayground.com/dynamicid

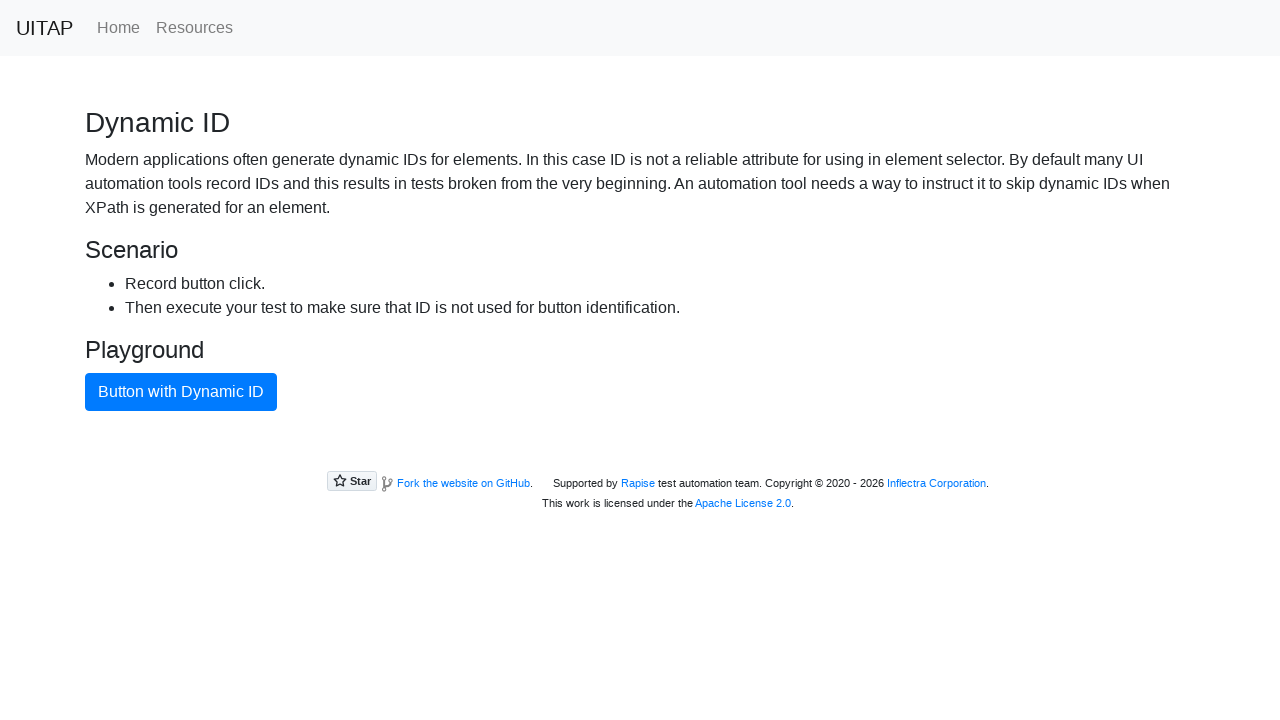

Navigated to Dynamic ID test page
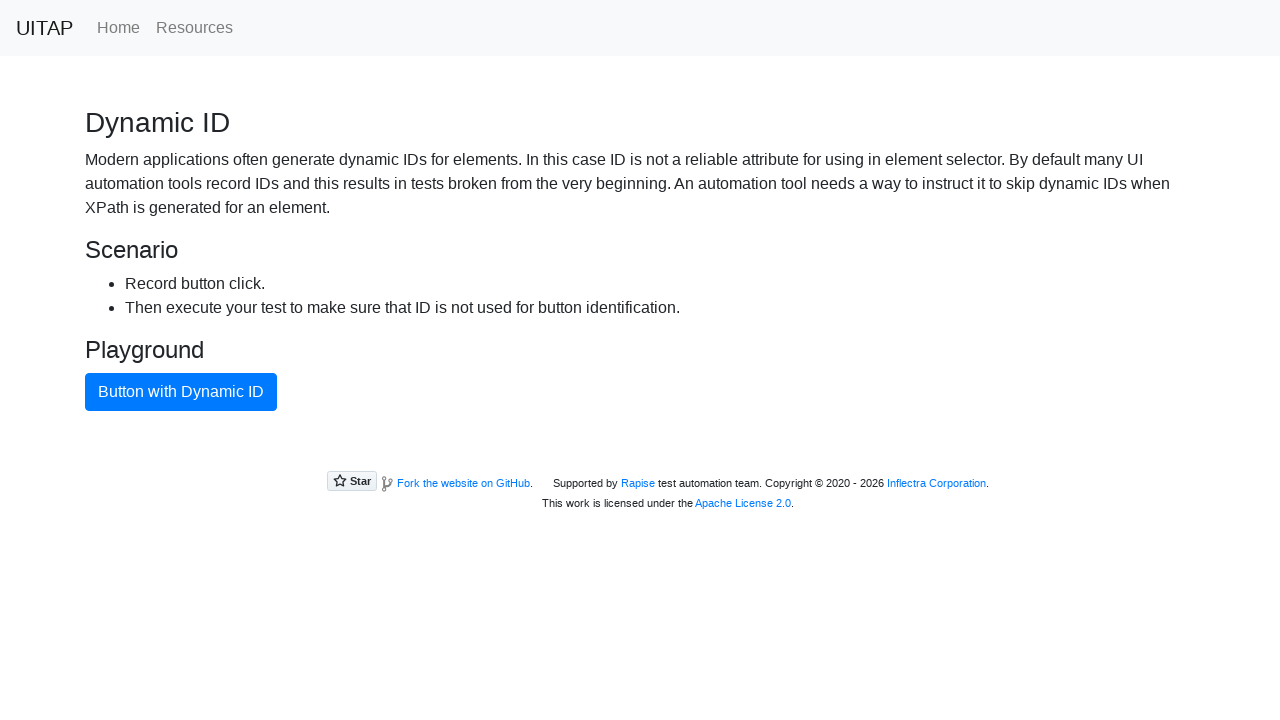

Located button with dynamic ID
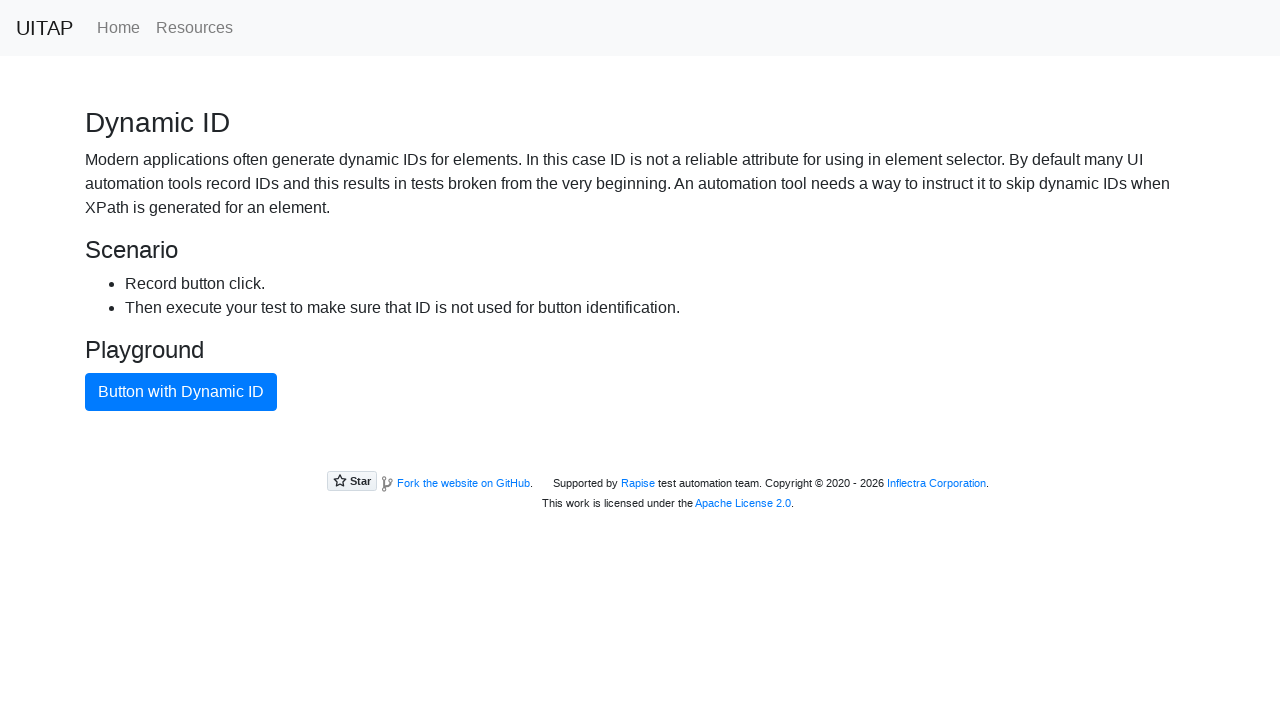

Verified button with dynamic ID is visible
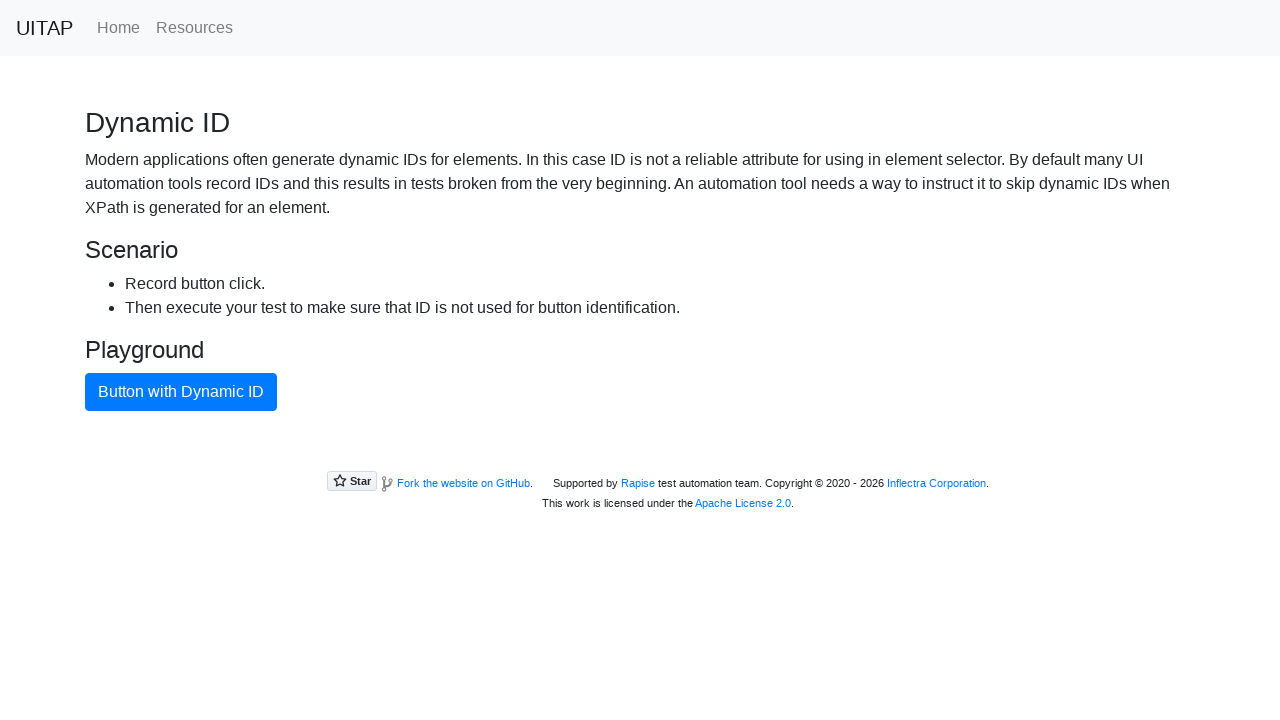

Clicked button with dynamic ID at (181, 392) on internal:role=button[name="Button with Dynamic ID"i]
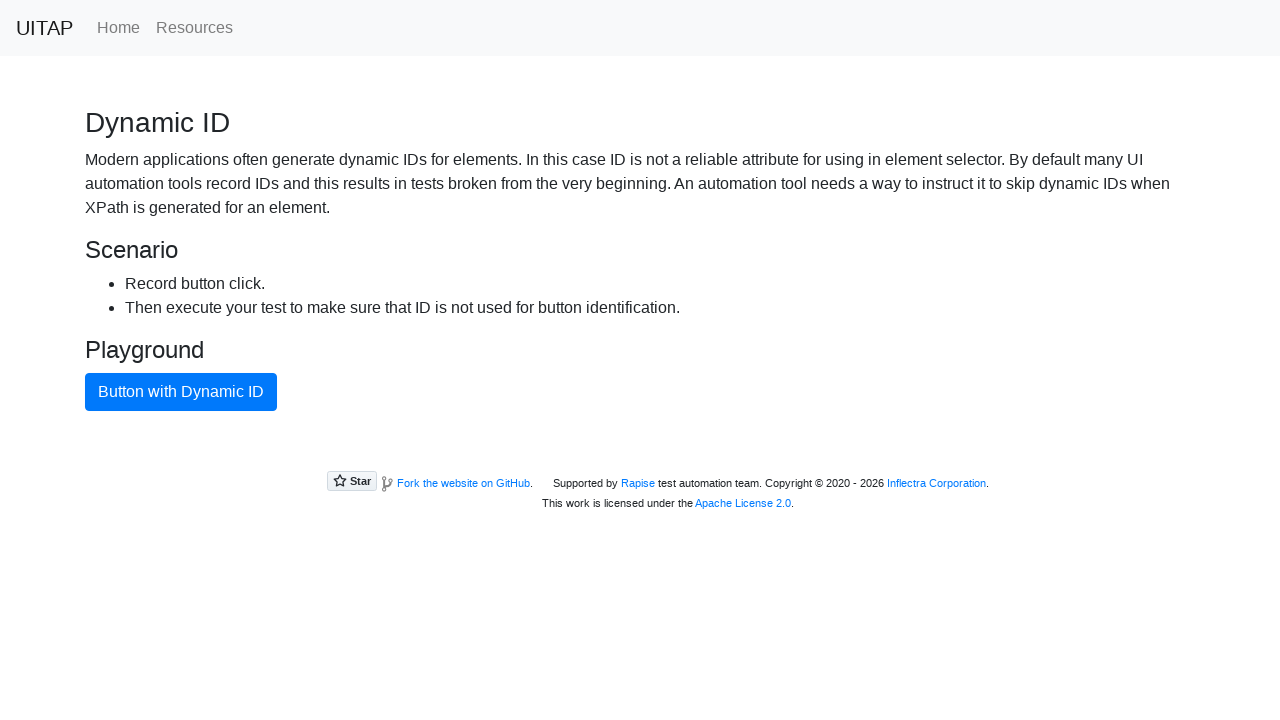

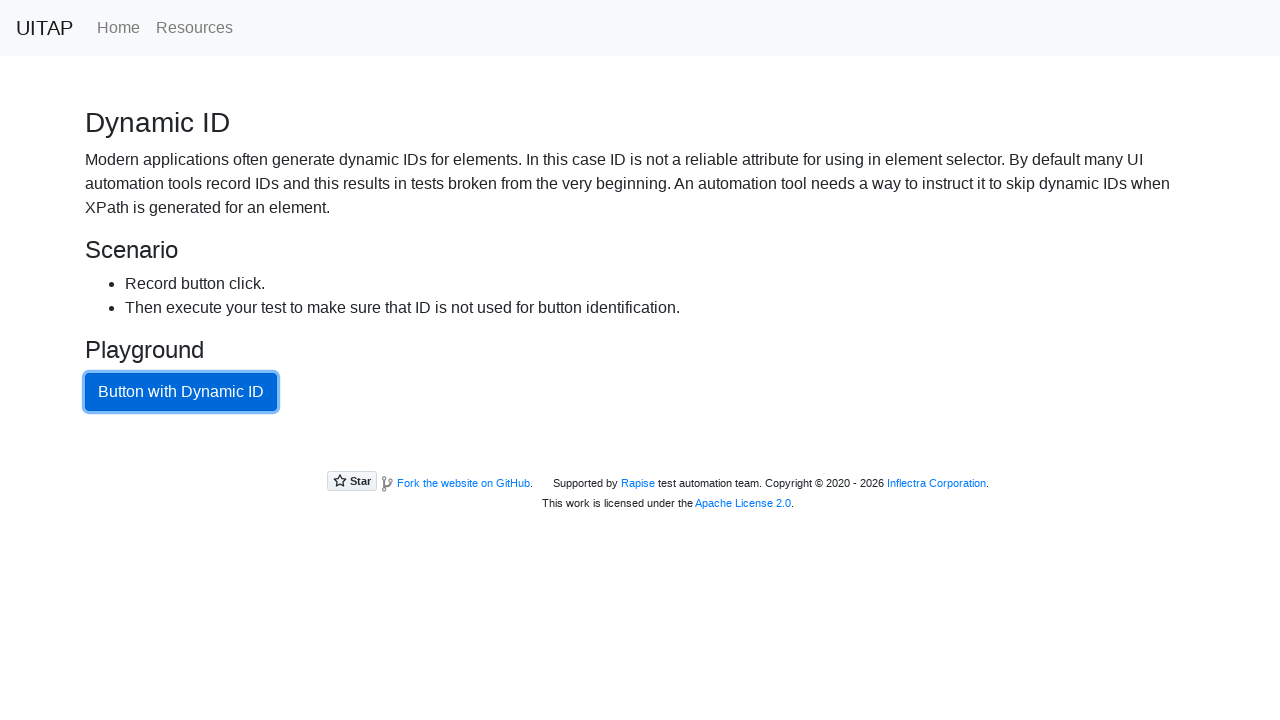